Fills out the first name and last name fields on the DemoQA automation practice form

Starting URL: https://demoqa.com/automation-practice-form

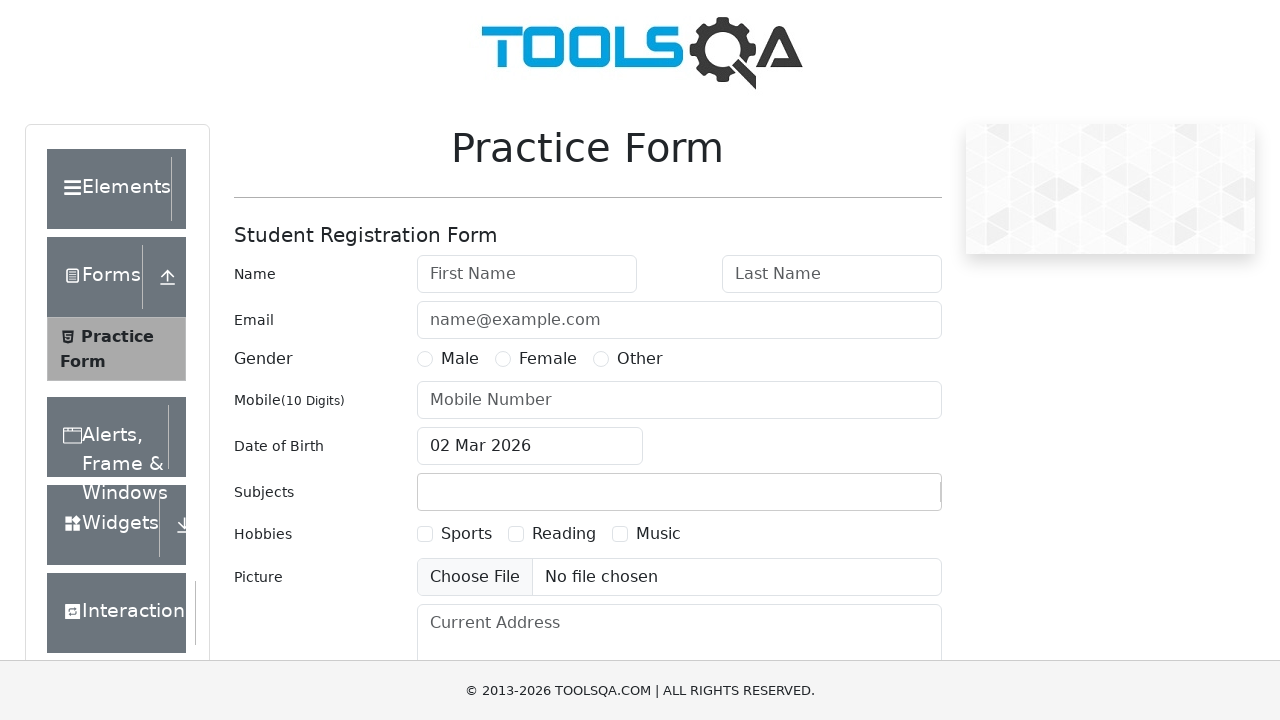

Filled first name field with 'Michael' on #firstName
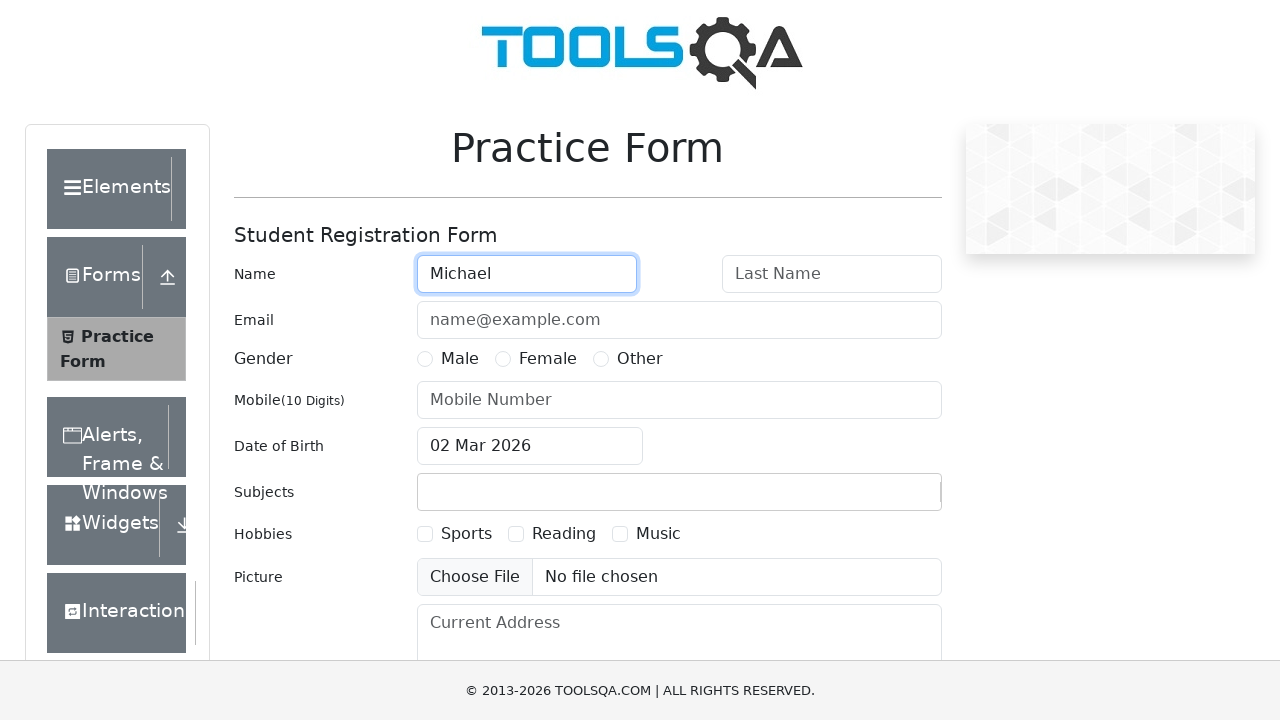

Filled last name field with 'Thompson' on #lastName
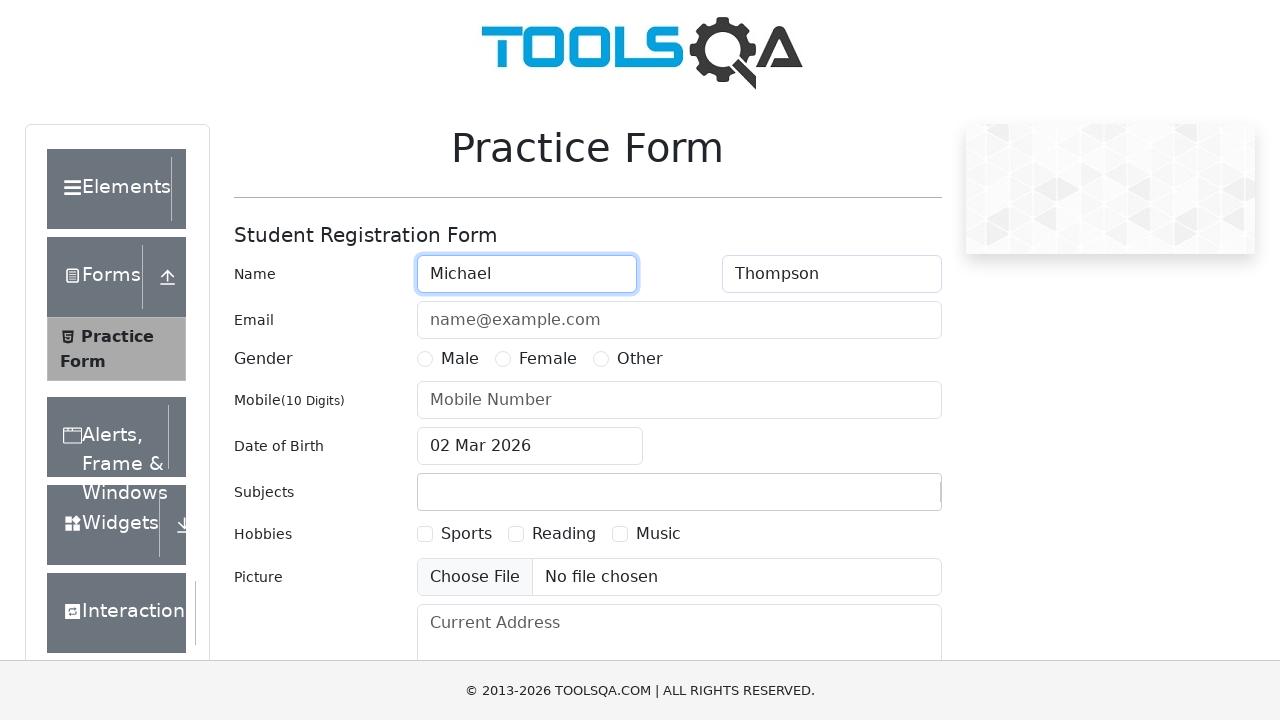

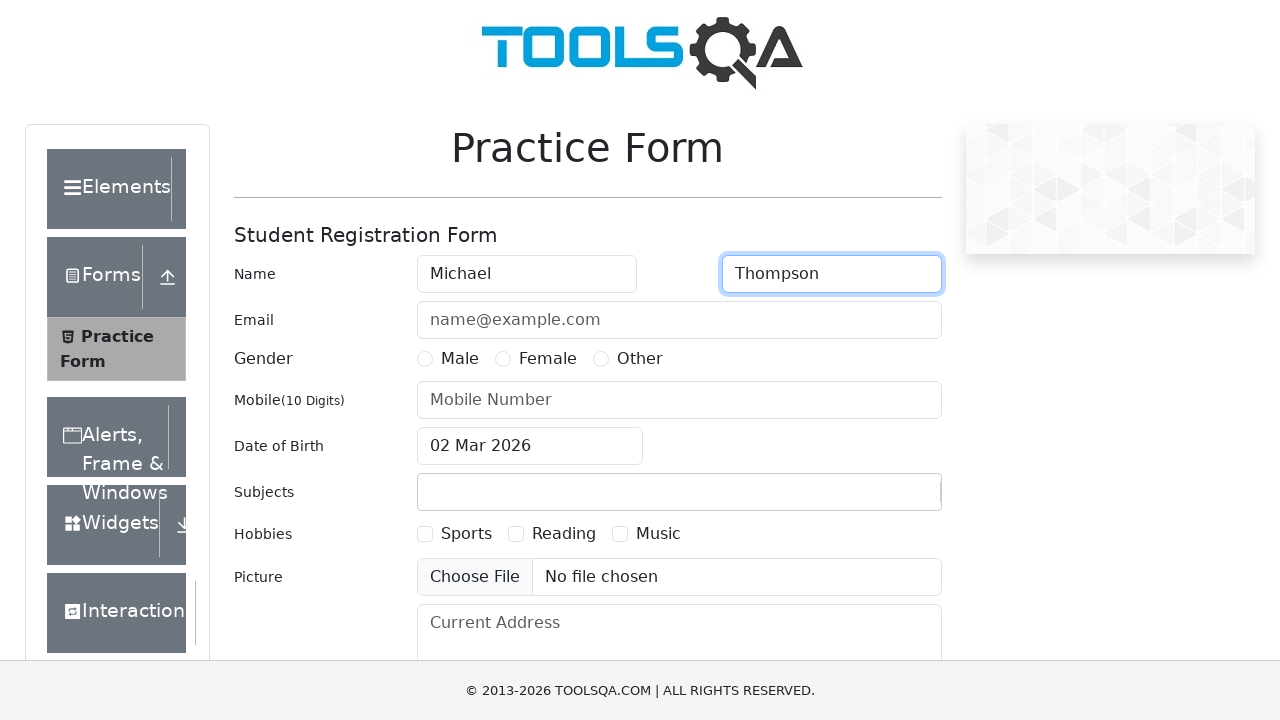